Navigates to a products page and searches for items containing "Rice" to find their prices

Starting URL: https://rahulshettyacademy.com/seleniumPractise/#/offers

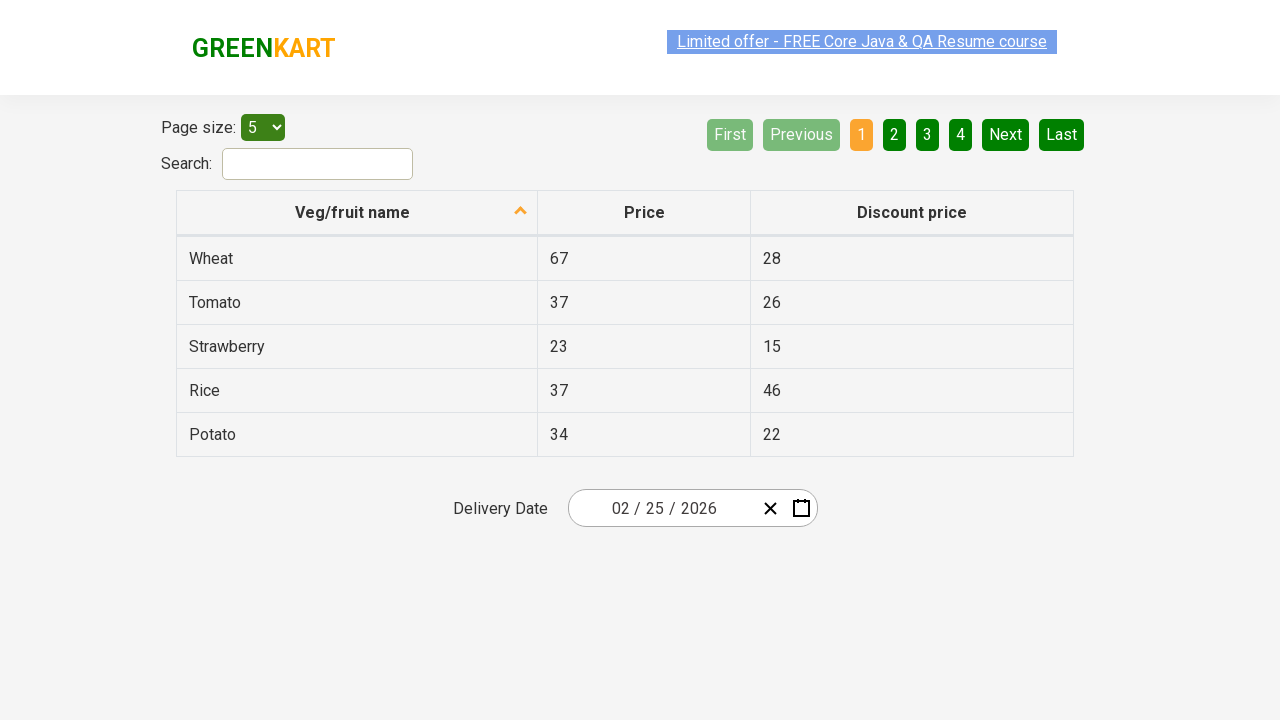

Waited for product table to load
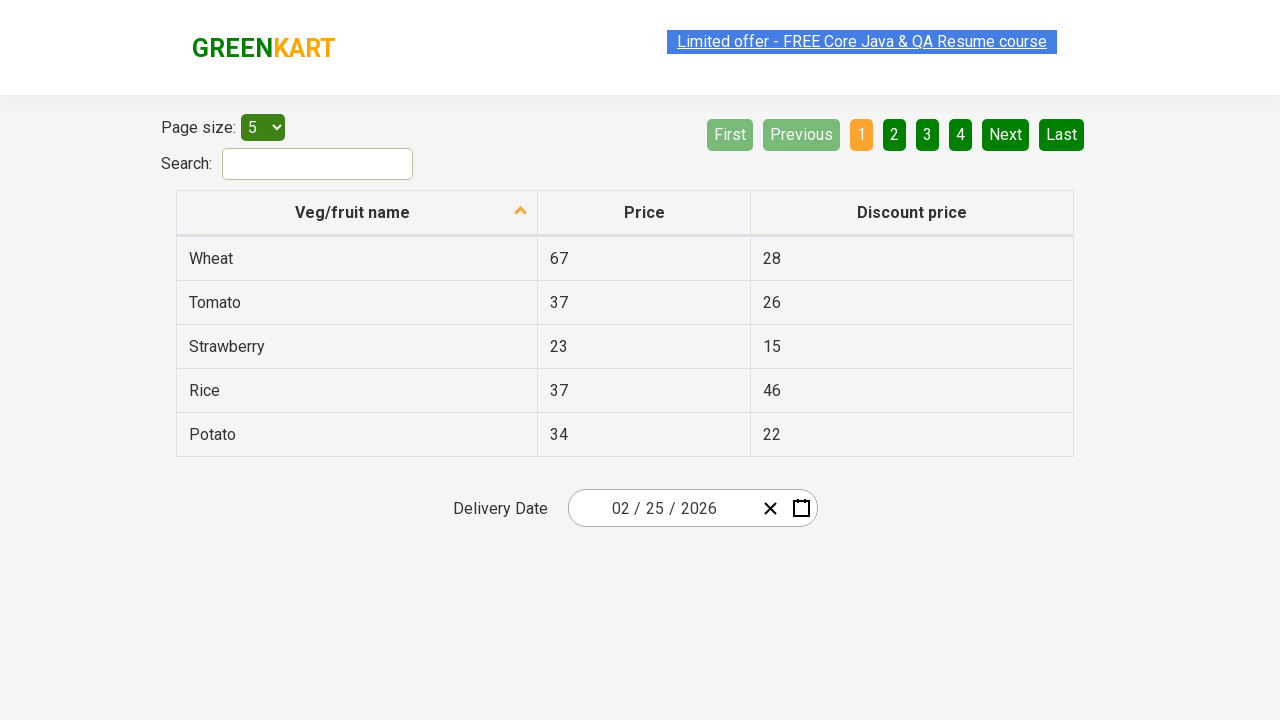

Retrieved all product names from table
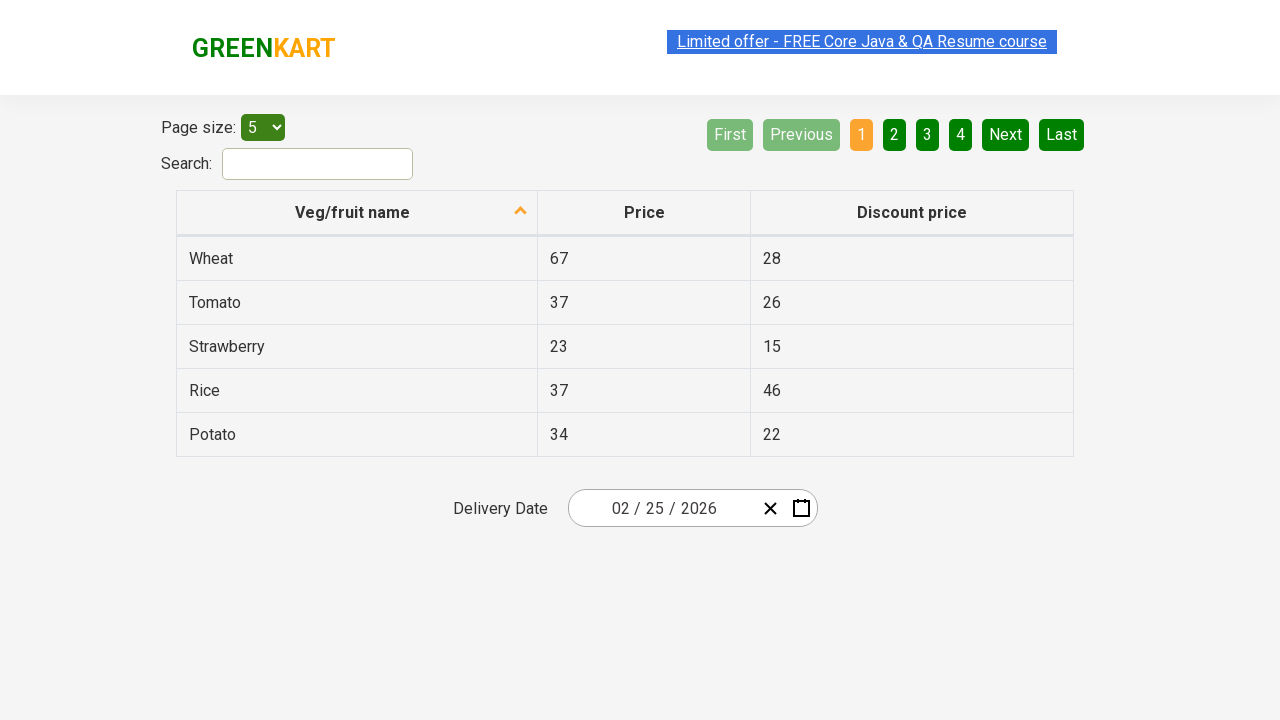

Retrieved product name: Wheat
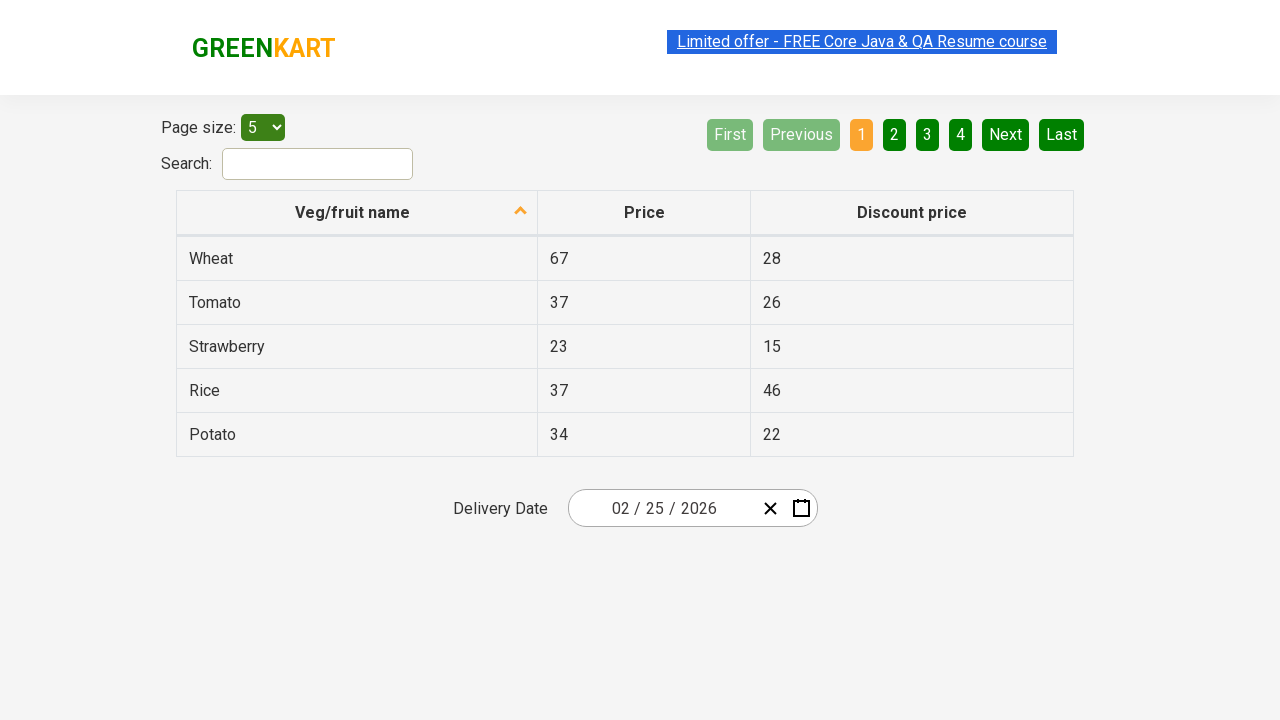

Retrieved product name: Tomato
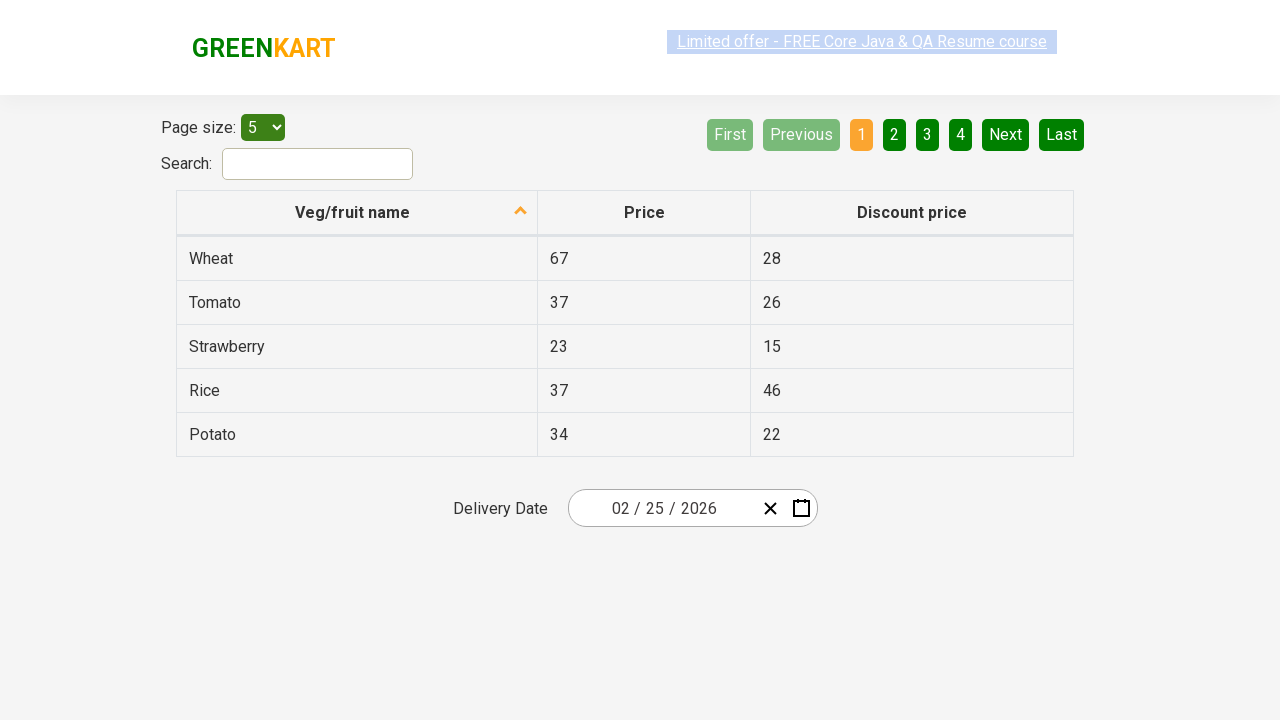

Retrieved product name: Strawberry
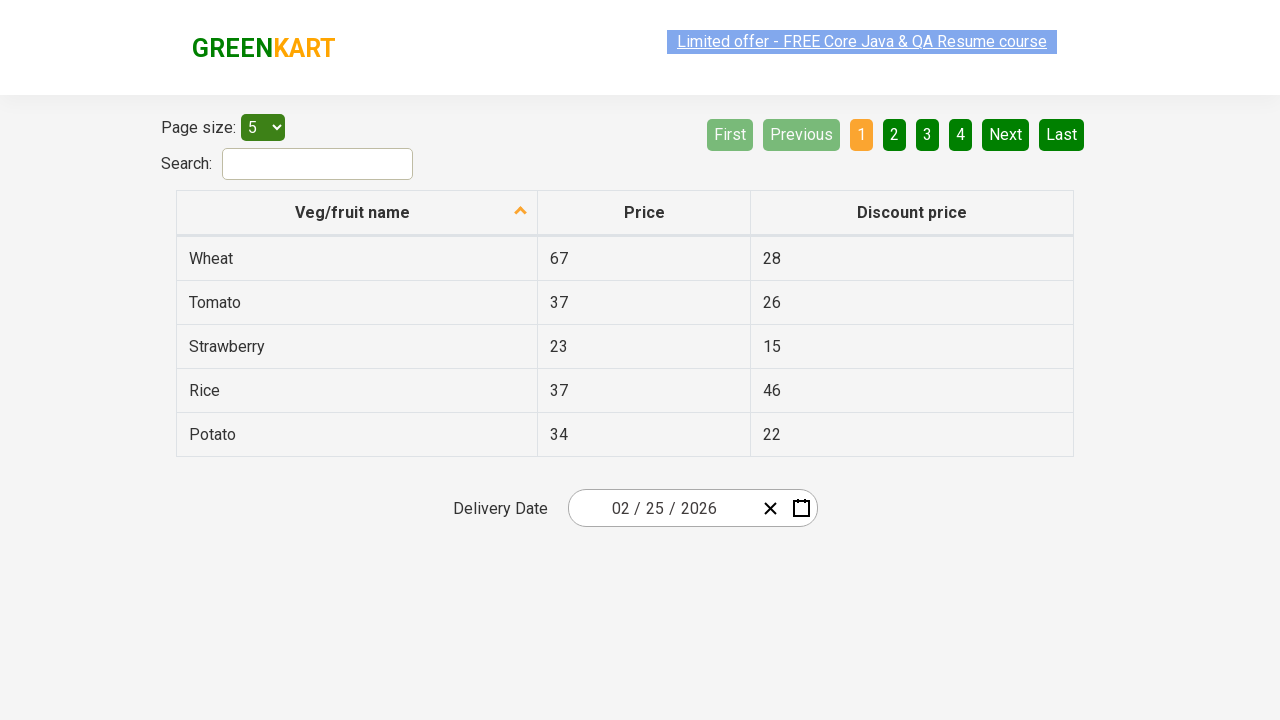

Retrieved product name: Rice
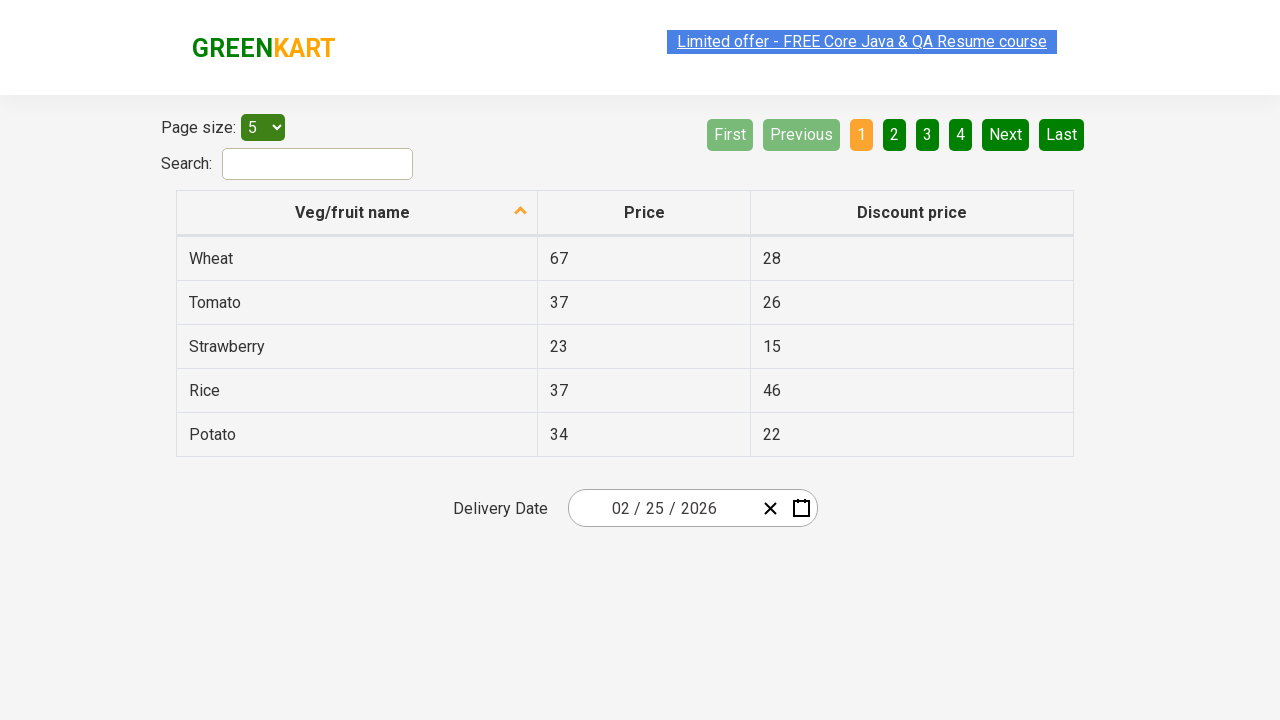

Found Rice product with price: 37
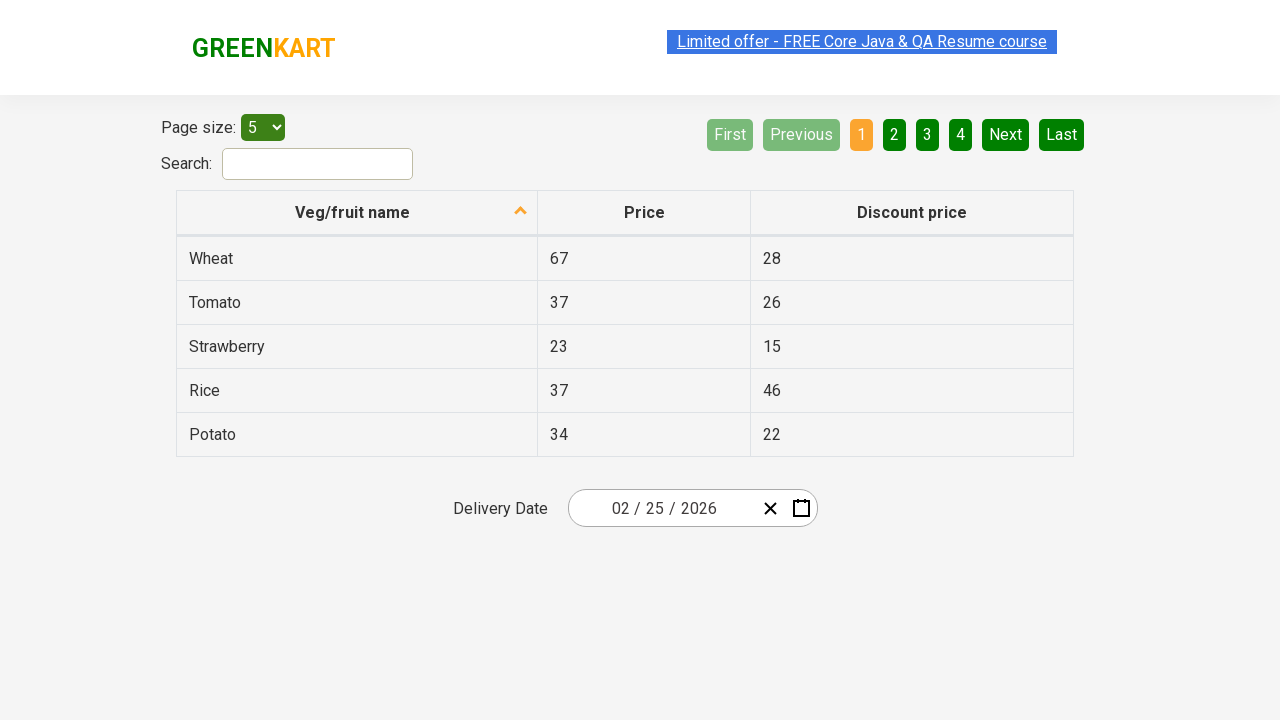

Retrieved product name: Potato
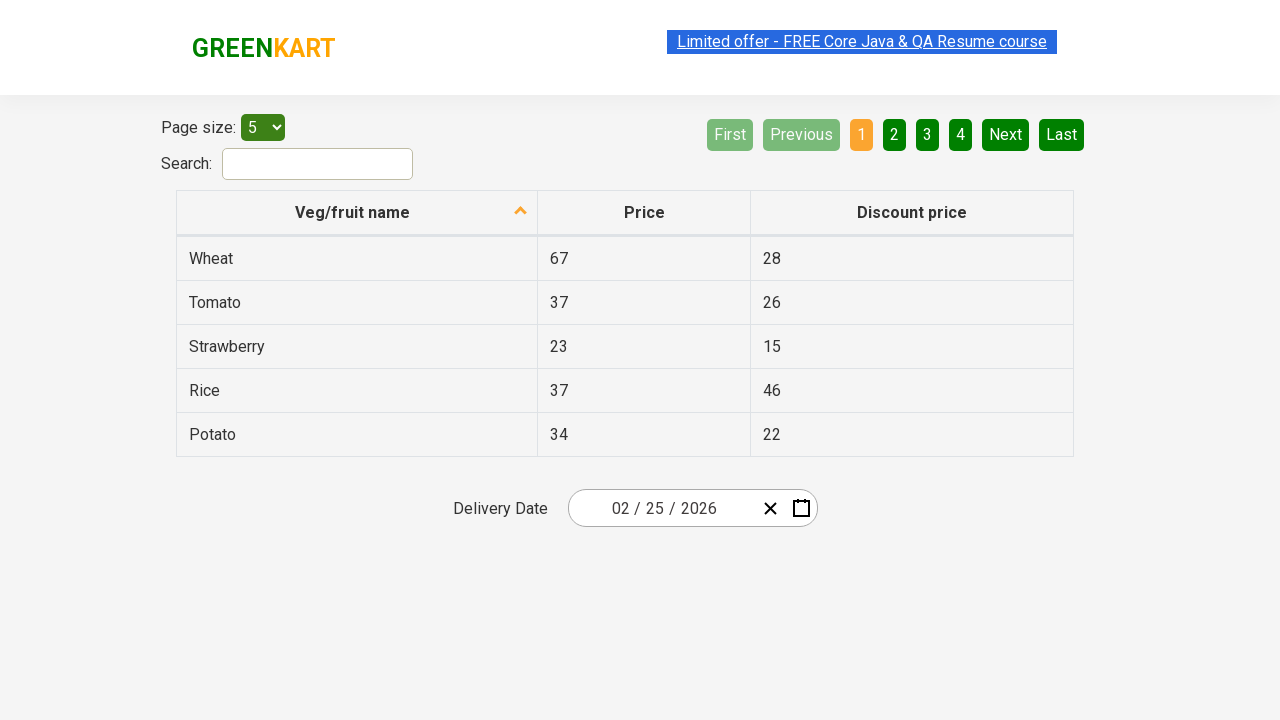

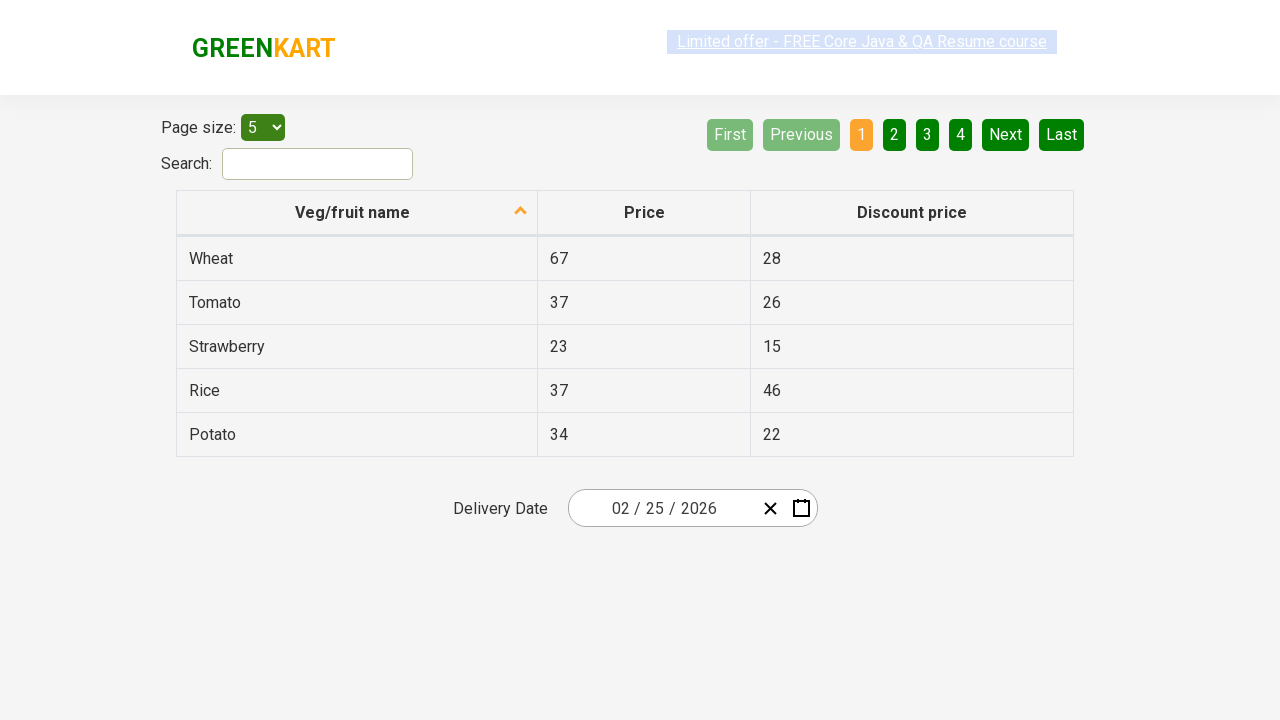